Tests adding a product to cart by clicking on a Samsung Galaxy S6 product link, clicking the add to cart button, and accepting the confirmation alert

Starting URL: https://www.demoblaze.com

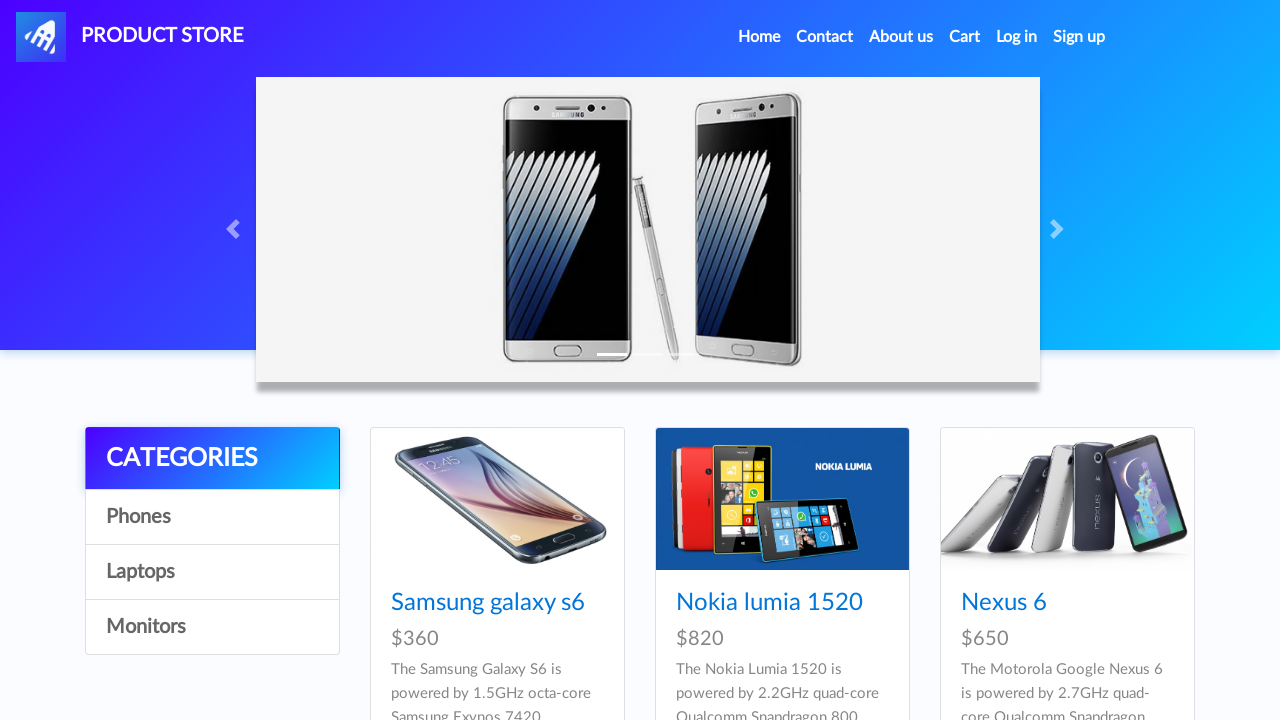

Clicked on Samsung Galaxy S6 product link at (488, 603) on xpath=//a[contains(text(), 'Samsung galaxy s6')]
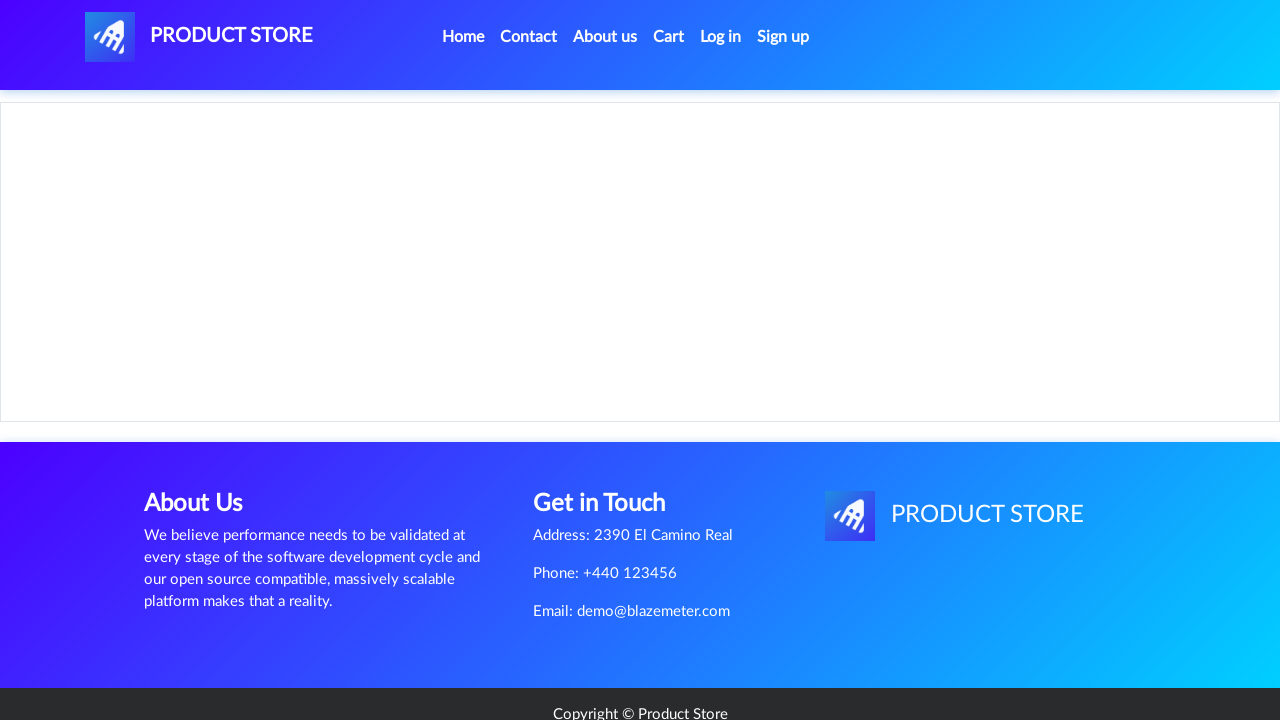

Product page loaded and Add to Cart button appeared
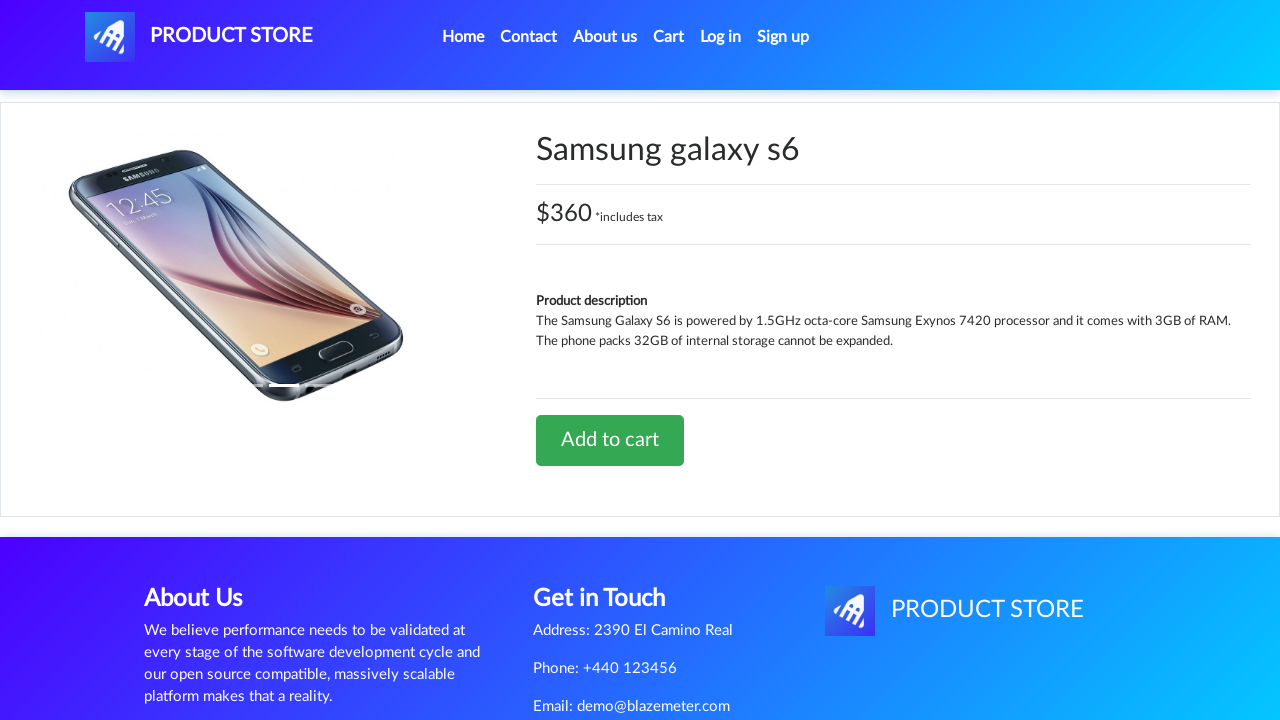

Clicked Add to Cart button at (610, 440) on .btn-success
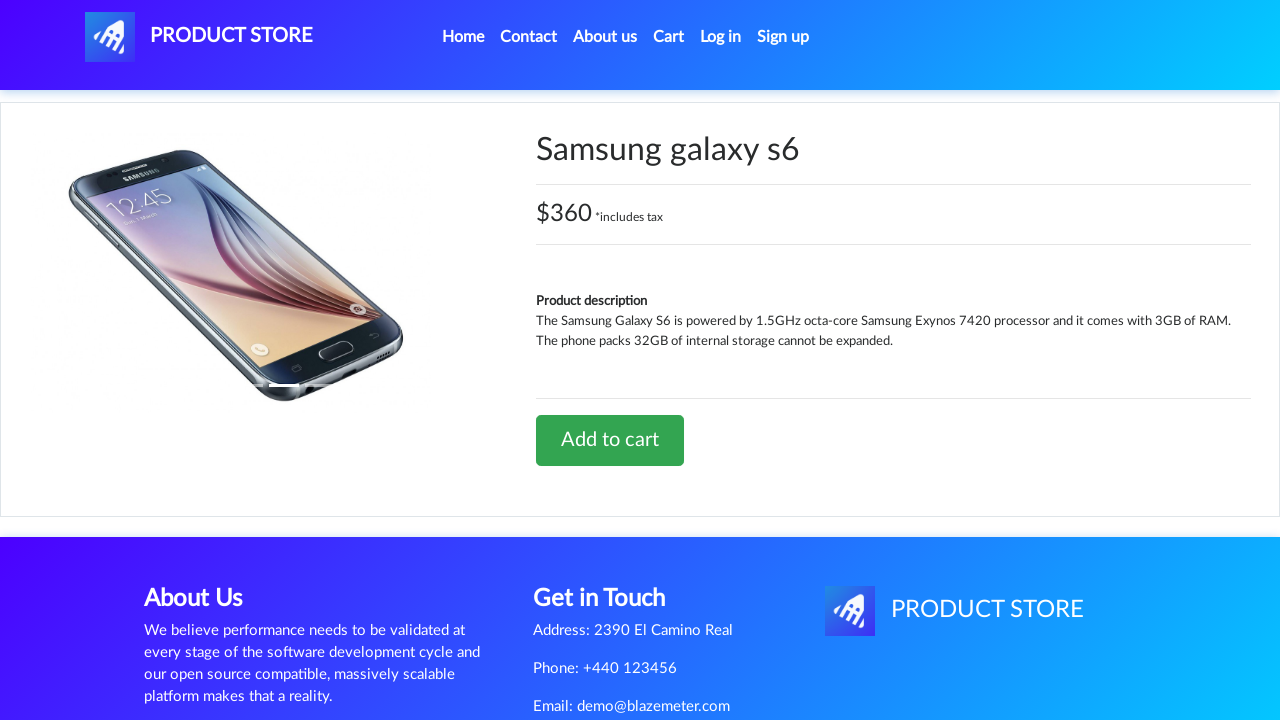

Accepted confirmation alert after adding product to cart
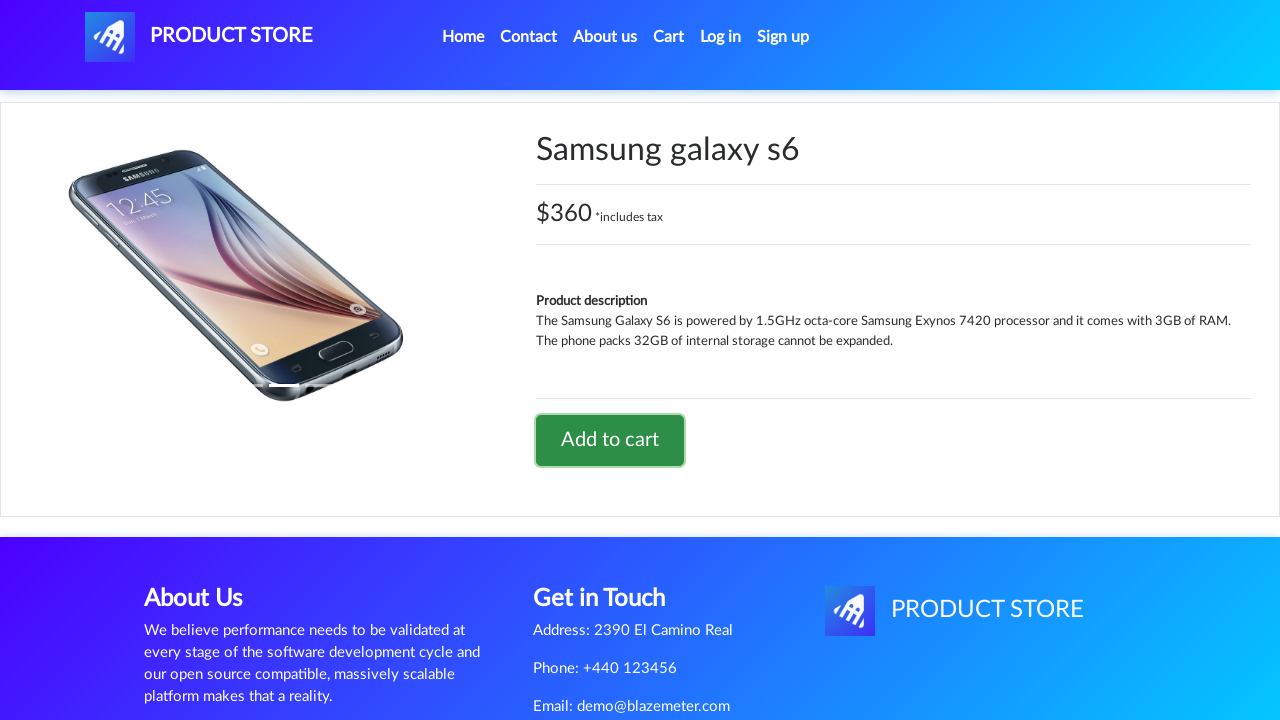

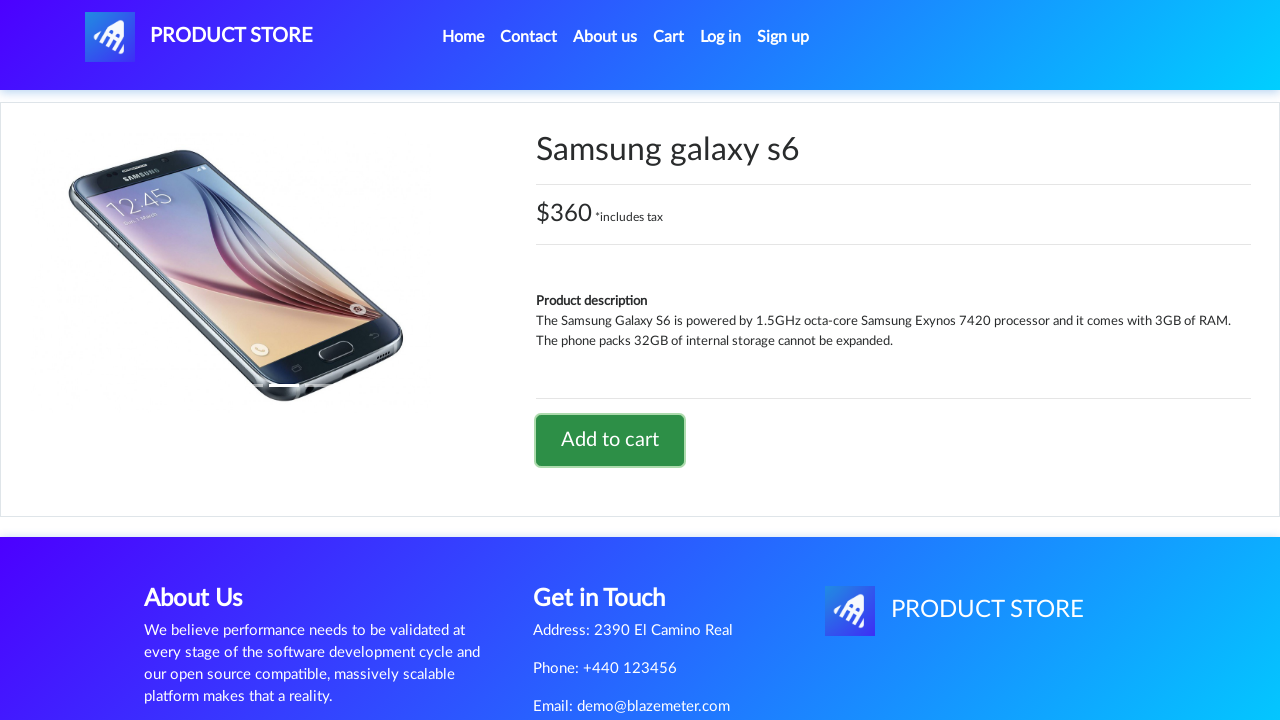